Tests the brand search functionality on Nykaa website by hovering over the brands menu, searching for "L'Oreal Paris", and clicking on the brand result.

Starting URL: https://www.nykaa.com/

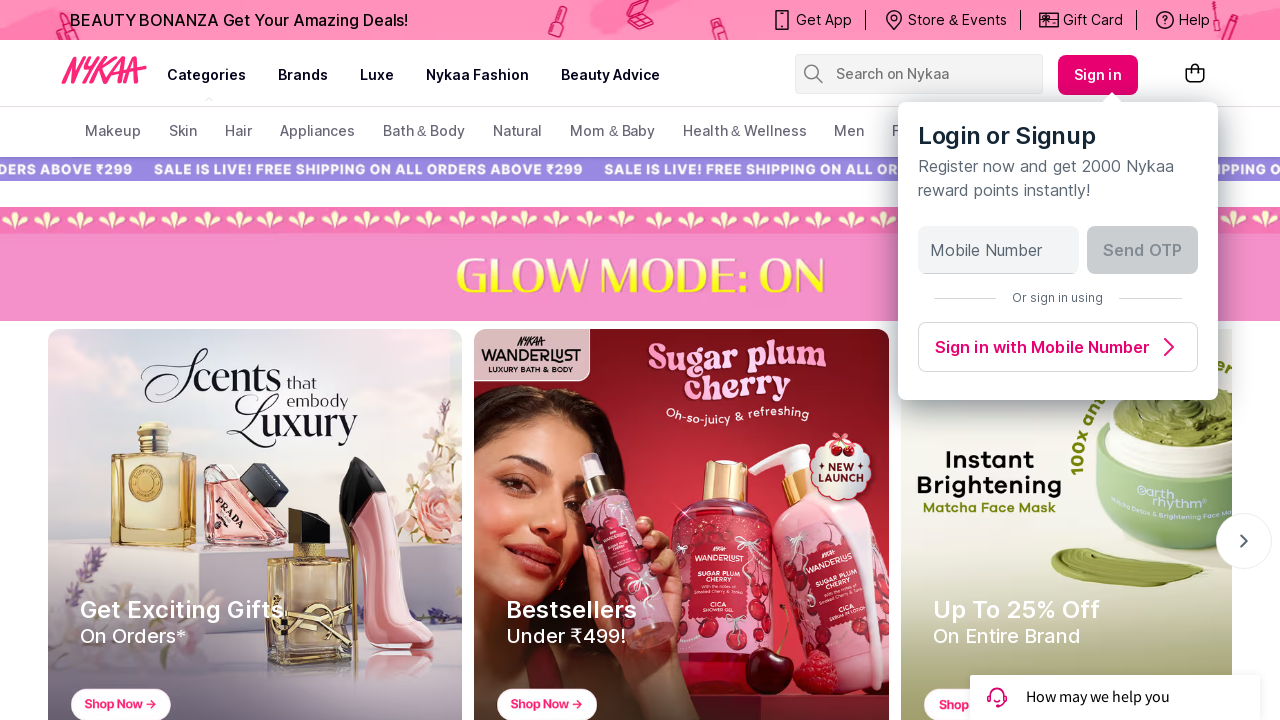

Hovered over brands menu item at (303, 75) on (//a[@class='css-1mavm7h'])[2]
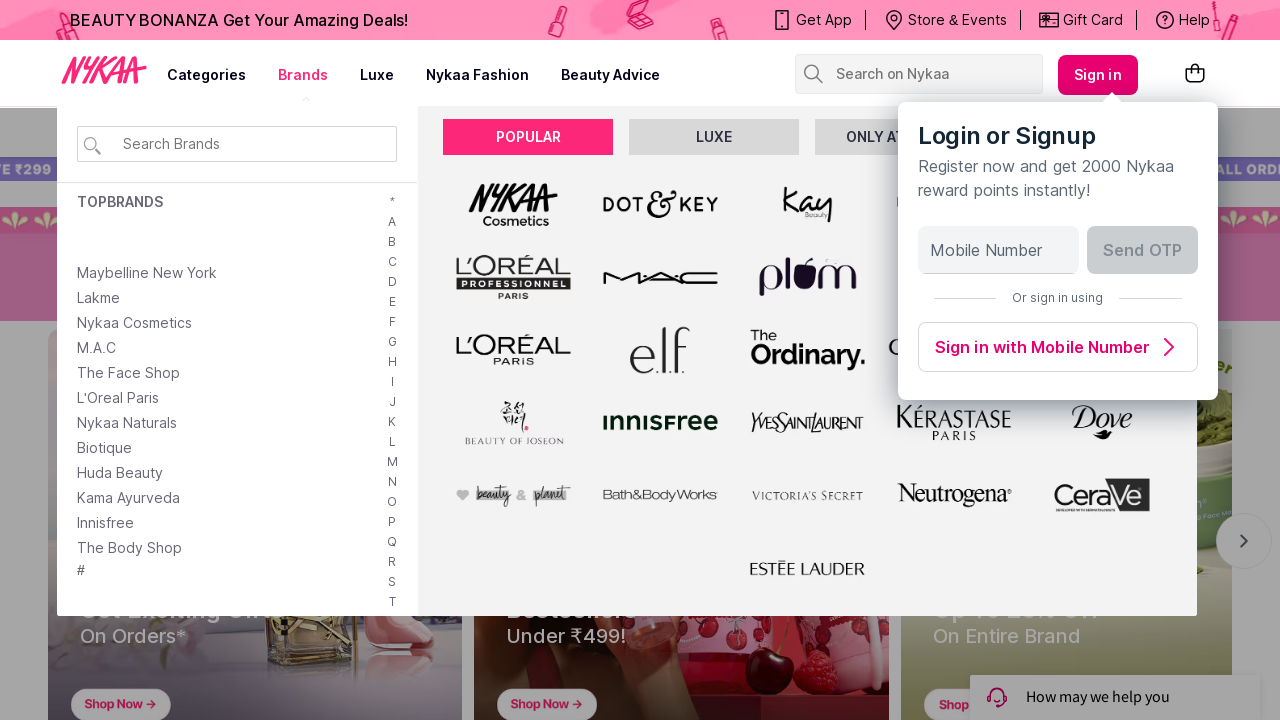

Filled brand search box with 'L'Oreal Paris' on input#brandSearchBox
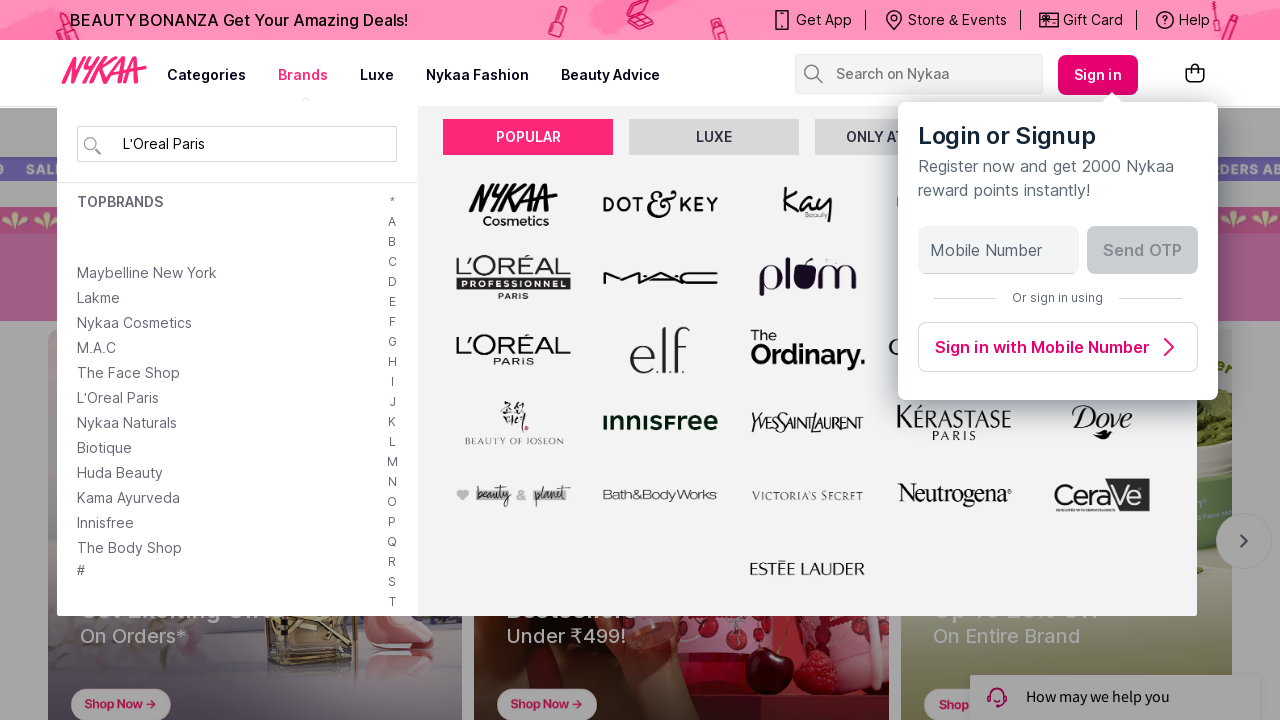

Pressed Enter to search for brand
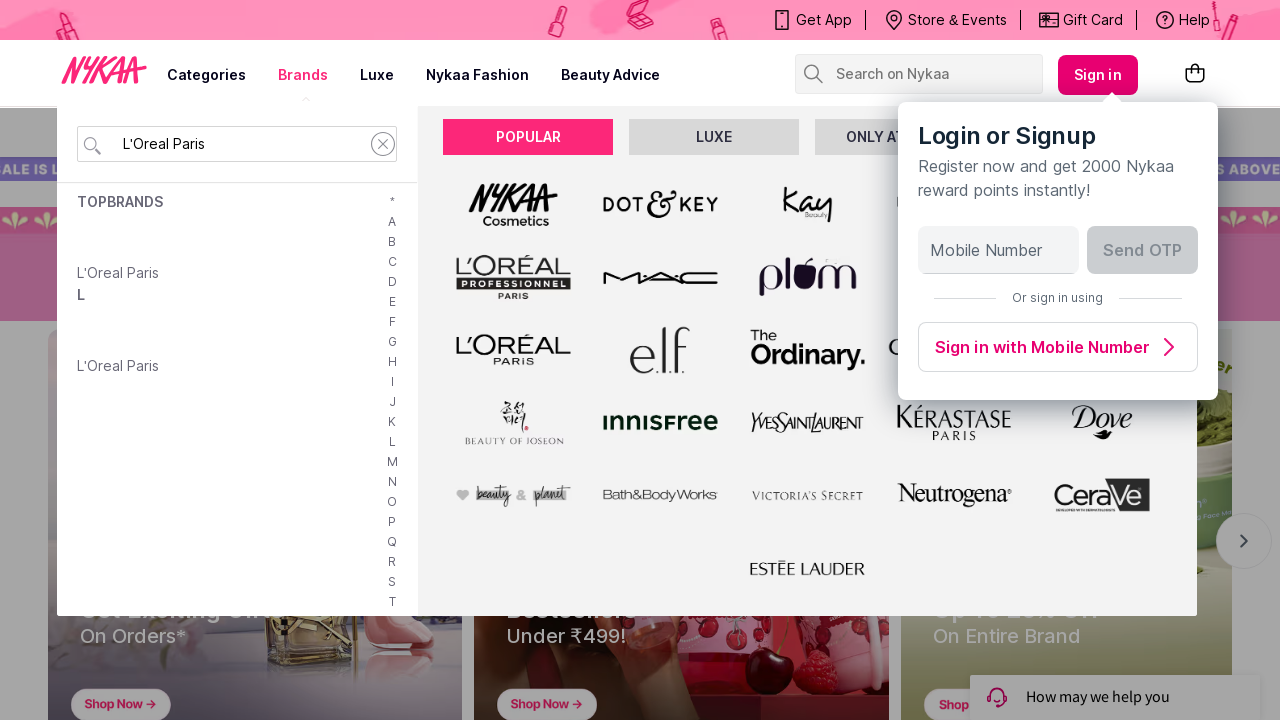

Clicked on L'Oreal Paris brand result at (118, 272) on (//a[contains(text(),'Oreal Paris')])[1]
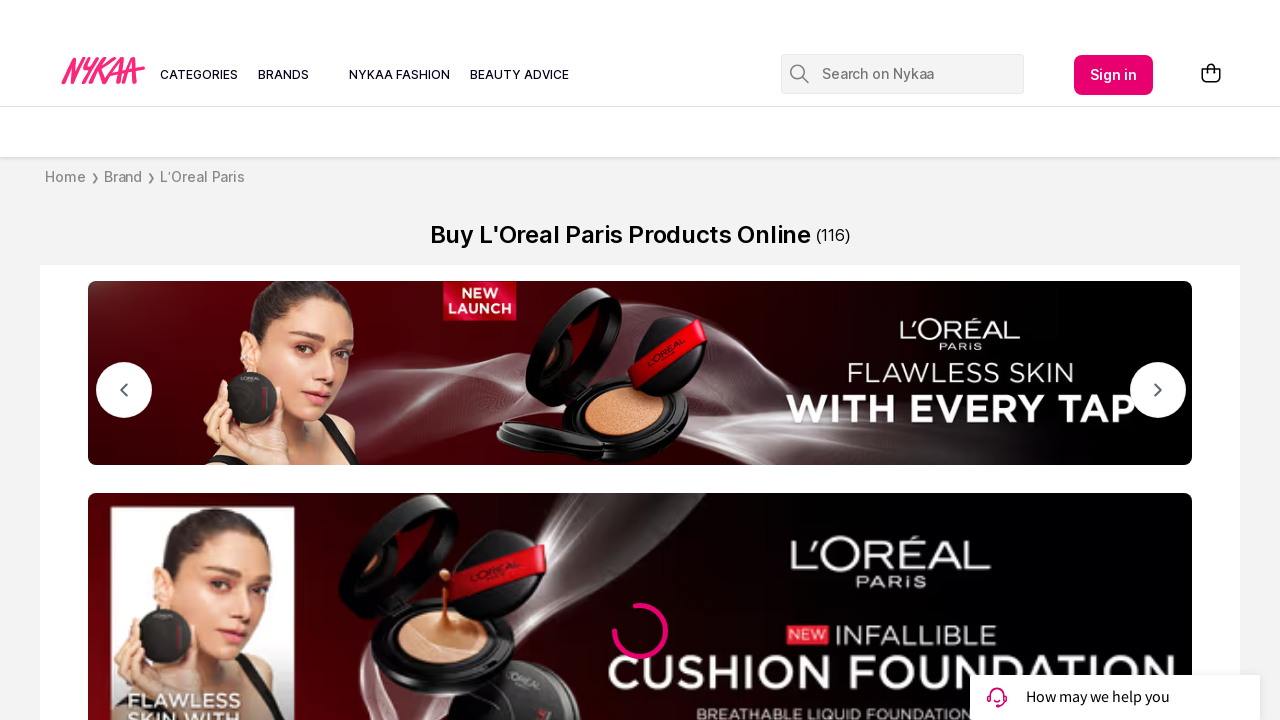

Brand page loaded successfully
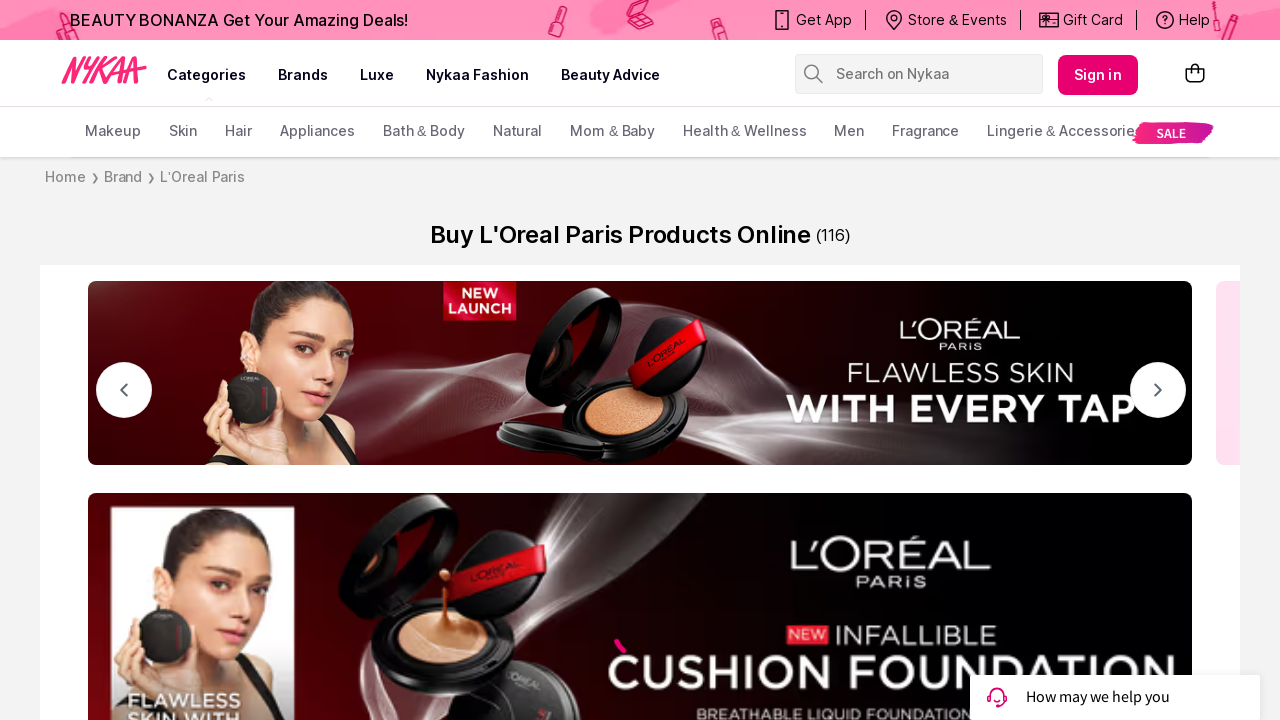

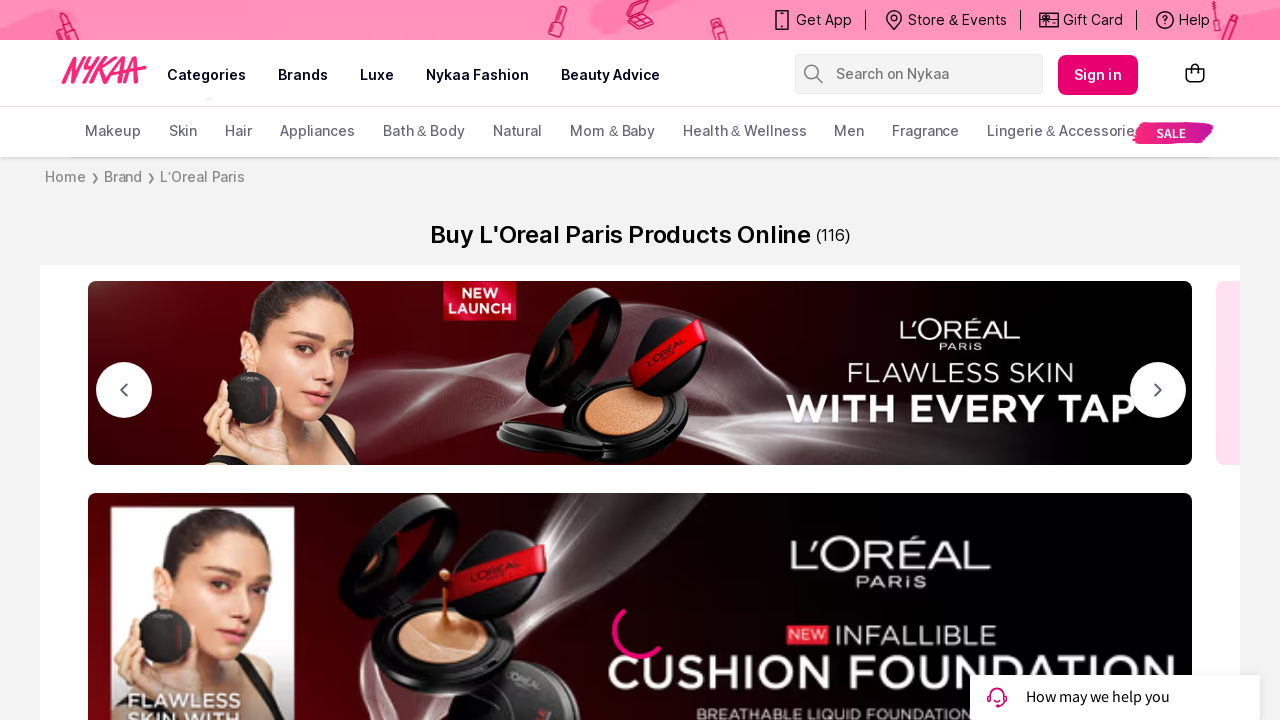